Tests radio button selection on a demo registration page by checking the "Male" radio button using multiple Playwright methods (check and click).

Starting URL: https://demo.automationtesting.in/Register.html

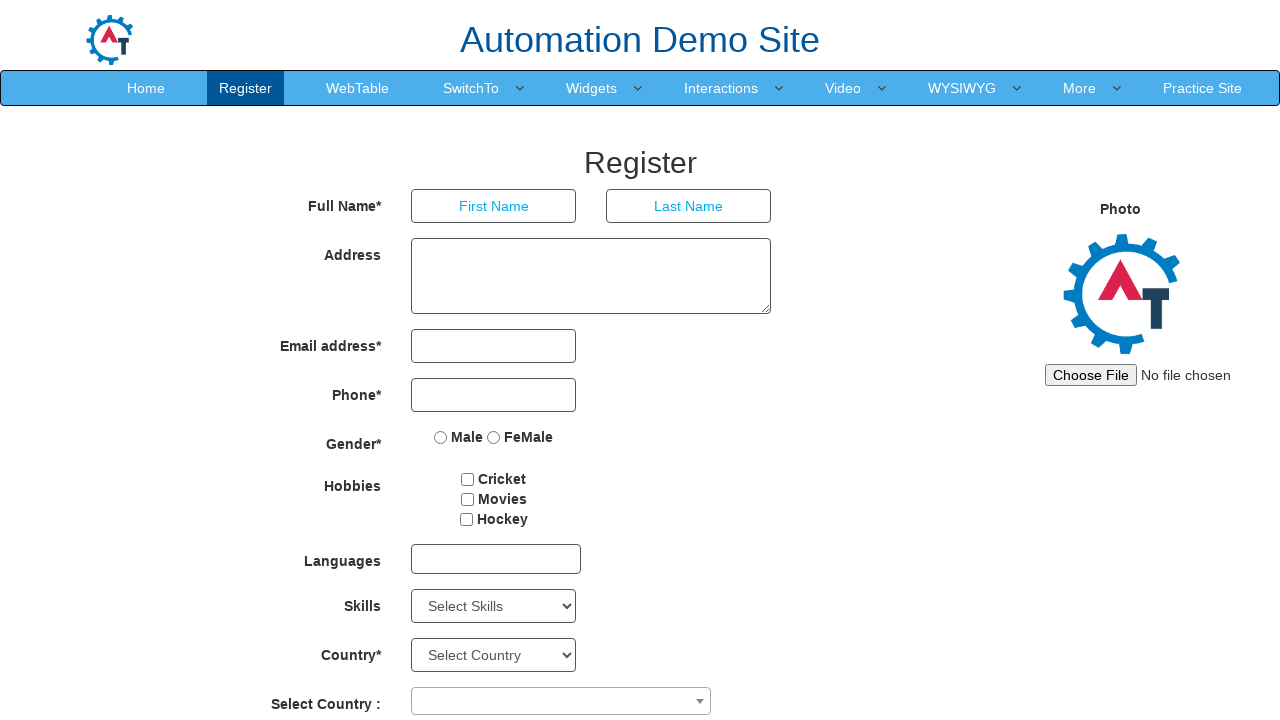

Checked Male radio button using page.check() at (441, 437) on //input[@value='Male']
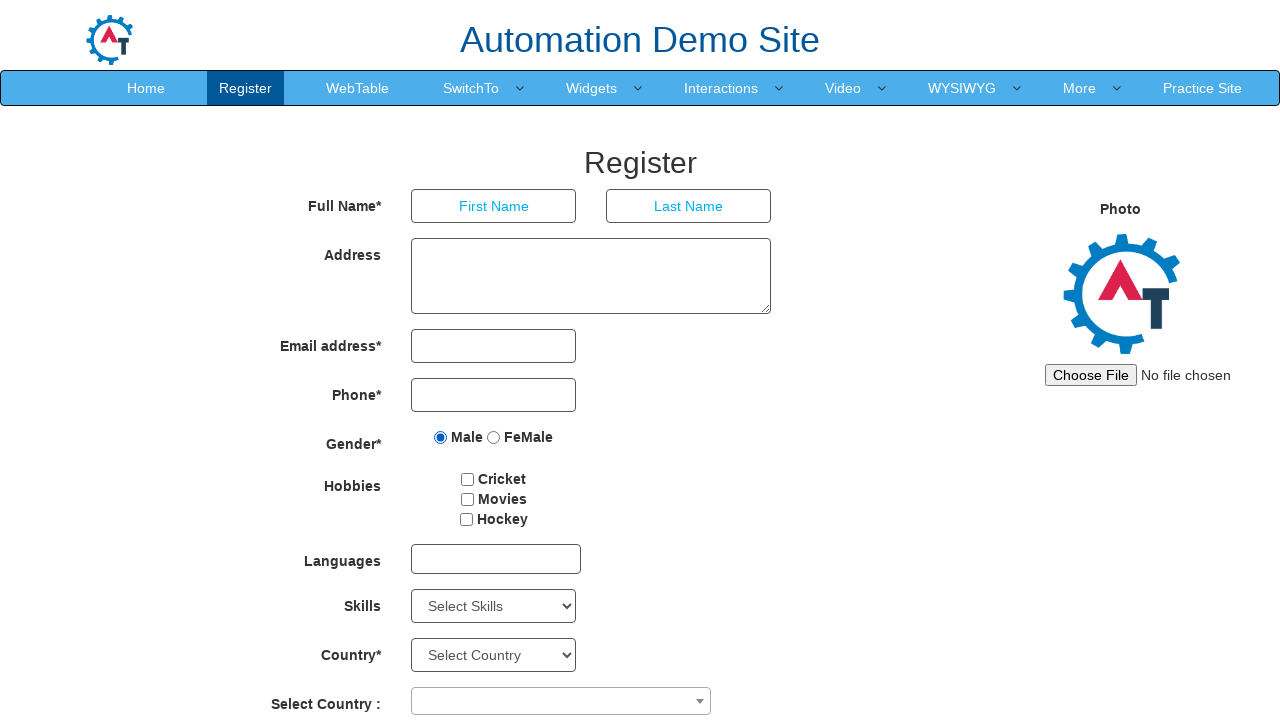

Checked Male radio button using locator().check() on //input[@value='Male']
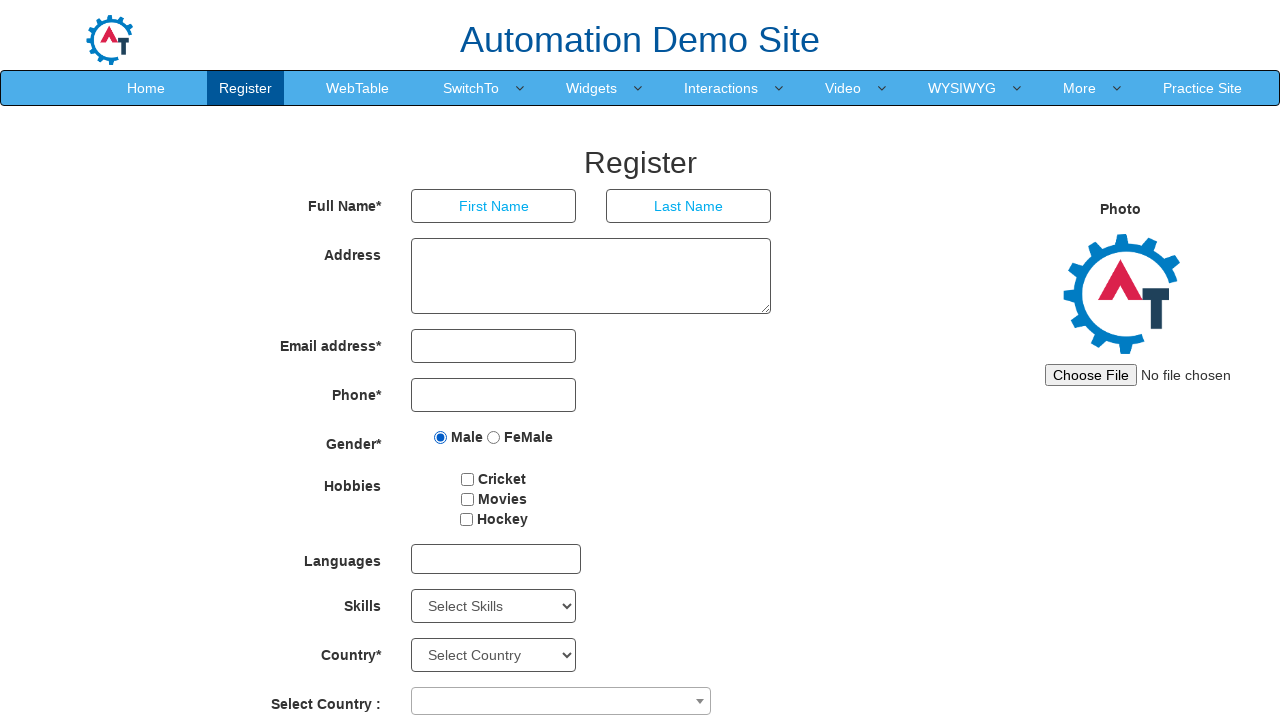

Clicked Male radio button using locator().click() at (441, 437) on //input[@value='Male']
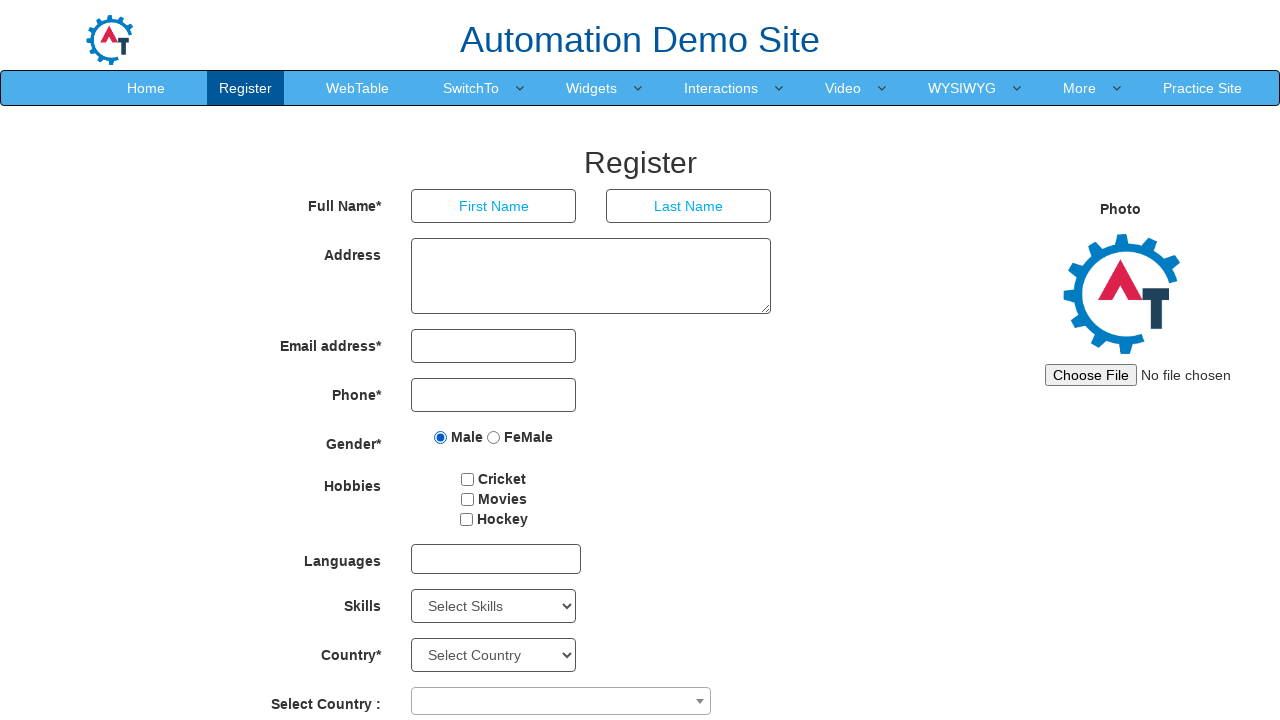

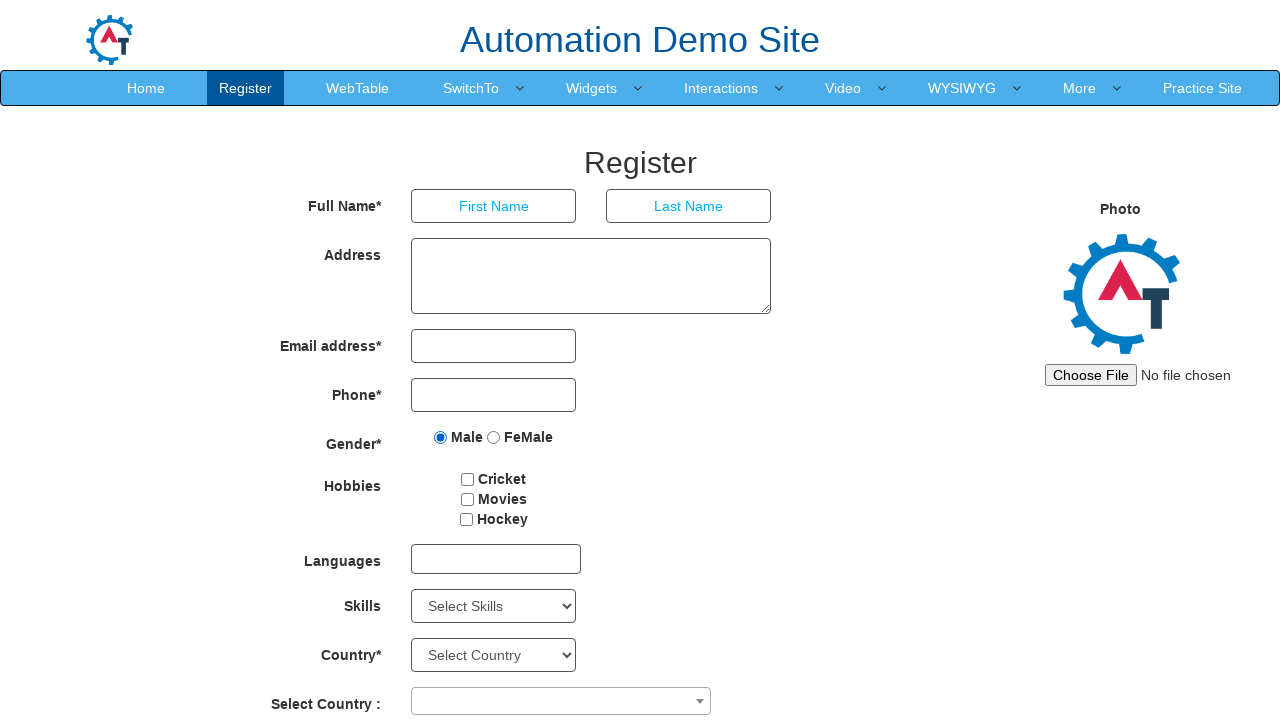